Navigates to IKEA website and verifies that the page title contains "Welcome", then retrieves the current URL

Starting URL: https://www.ikea.com

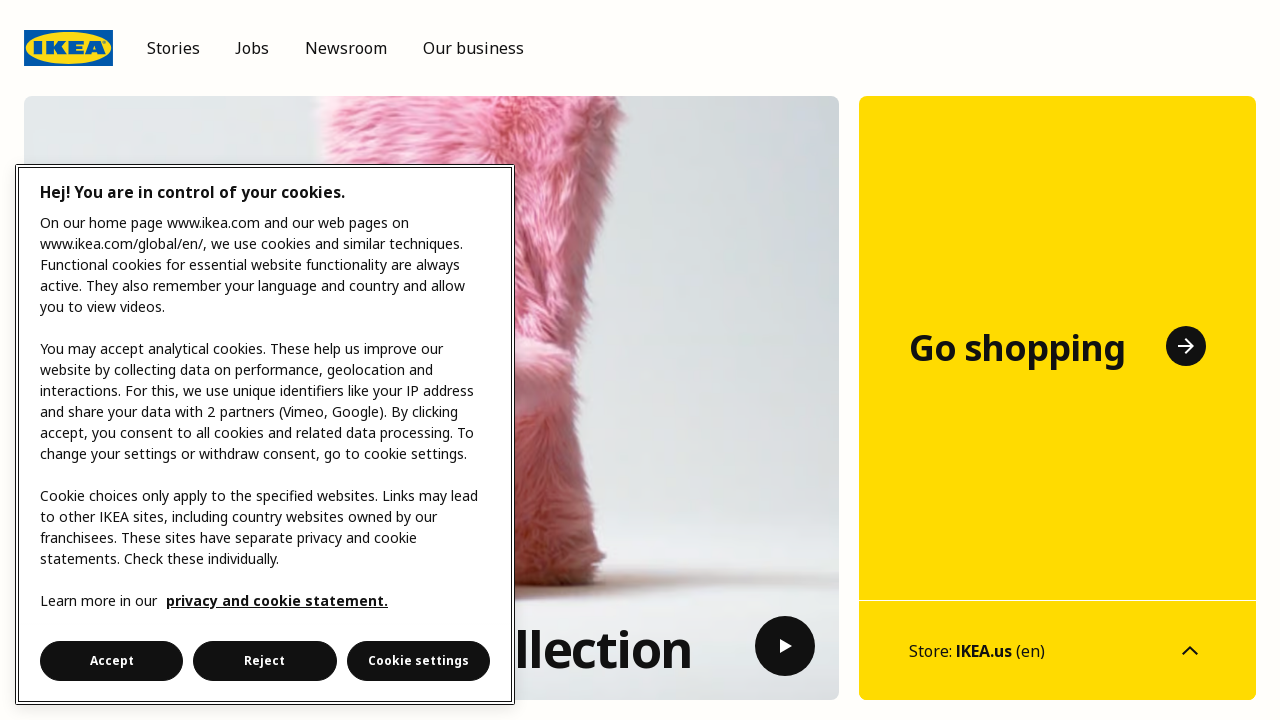

Navigated to IKEA website
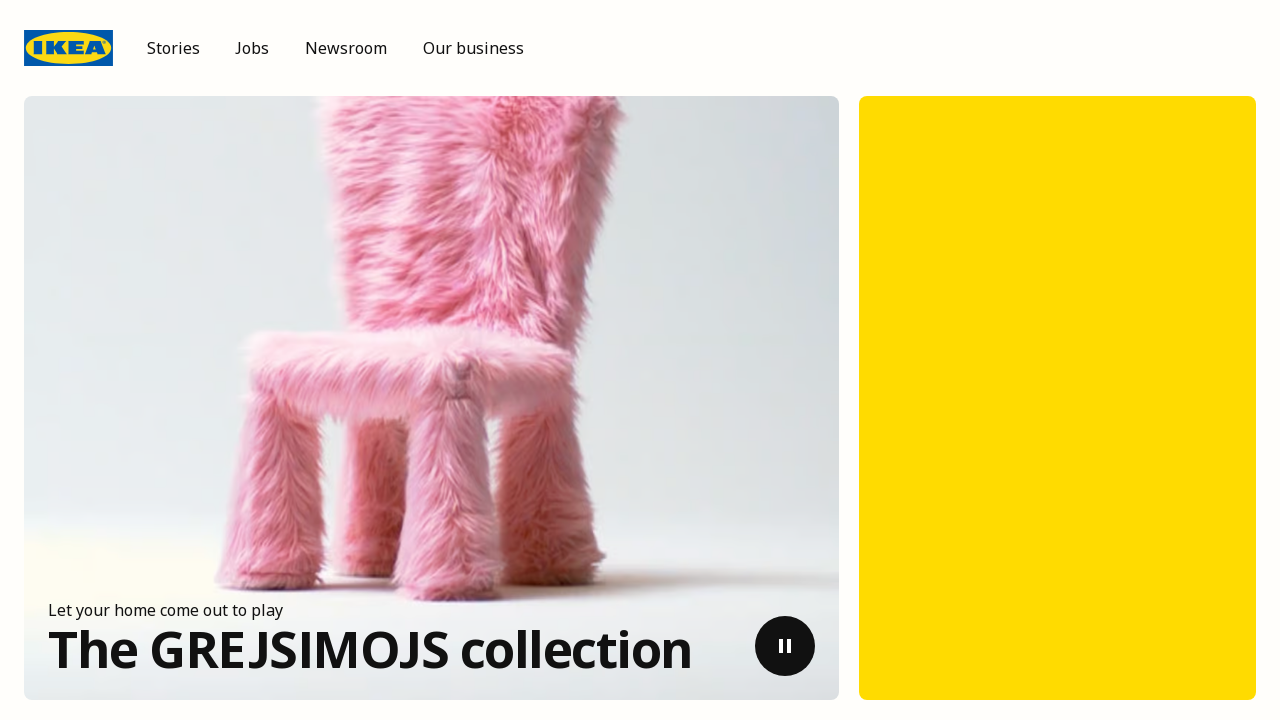

Retrieved page title
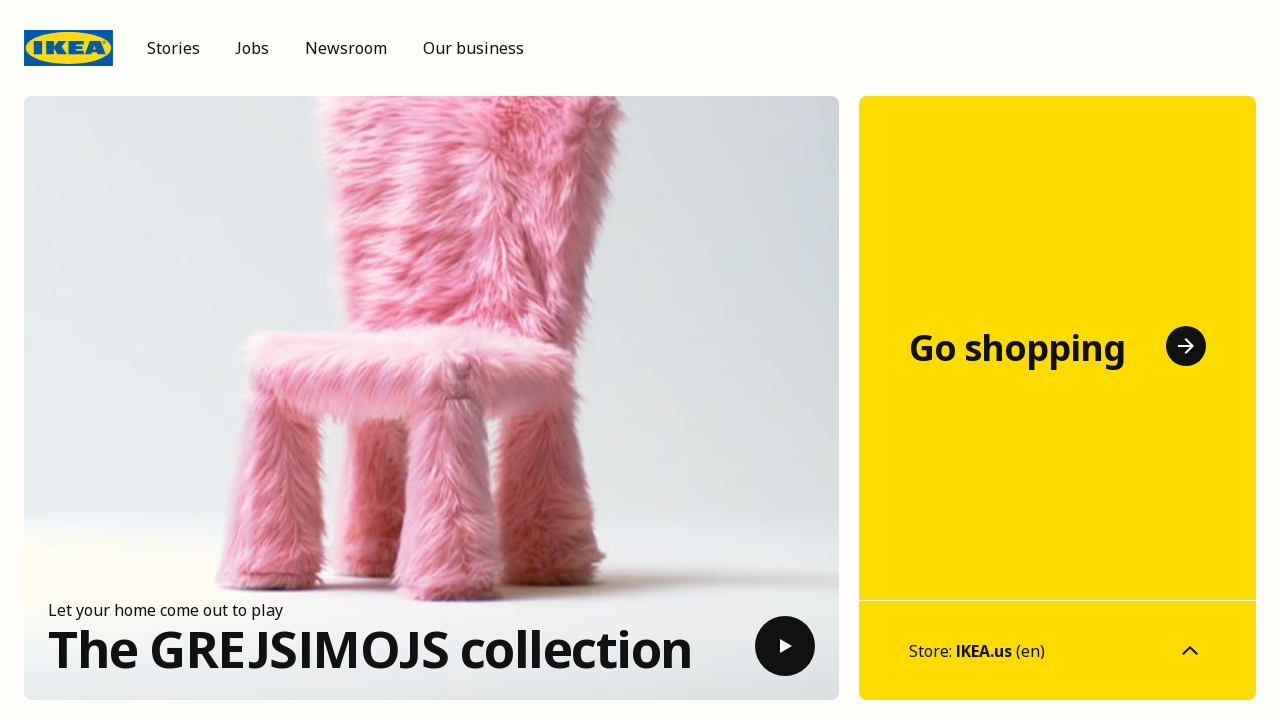

Verified that page title contains 'Welcome'
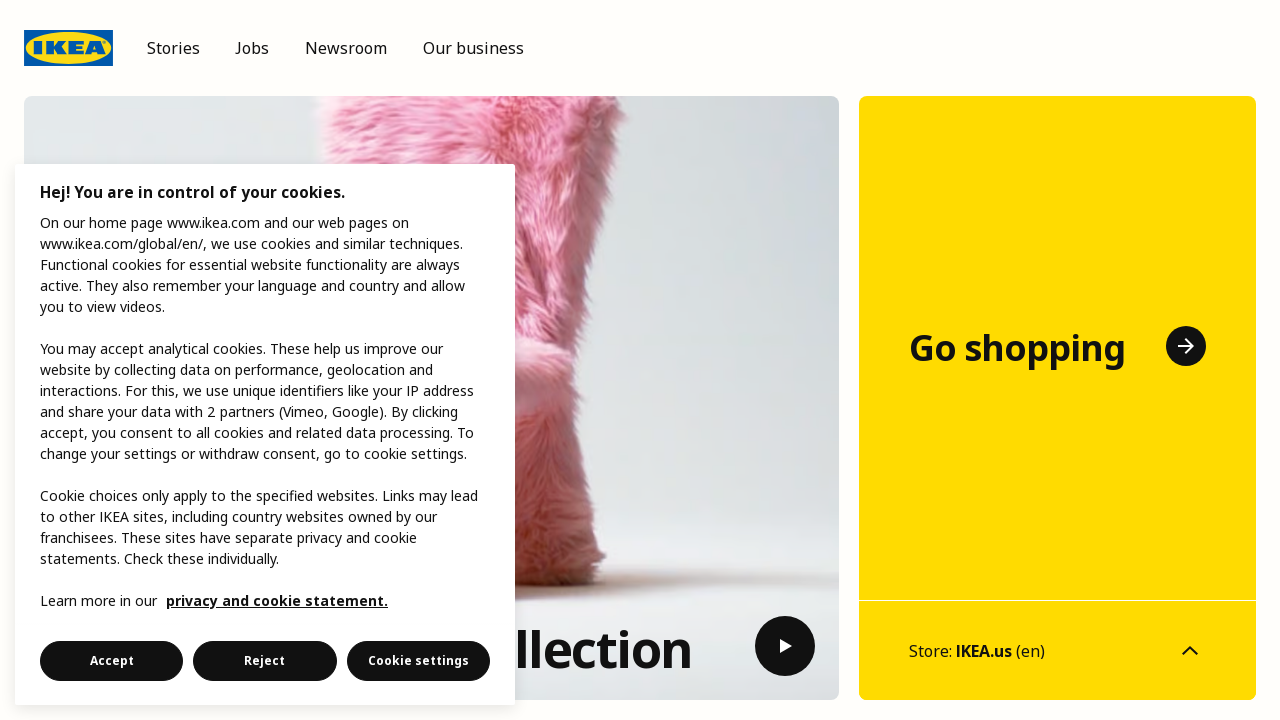

Retrieved current URL
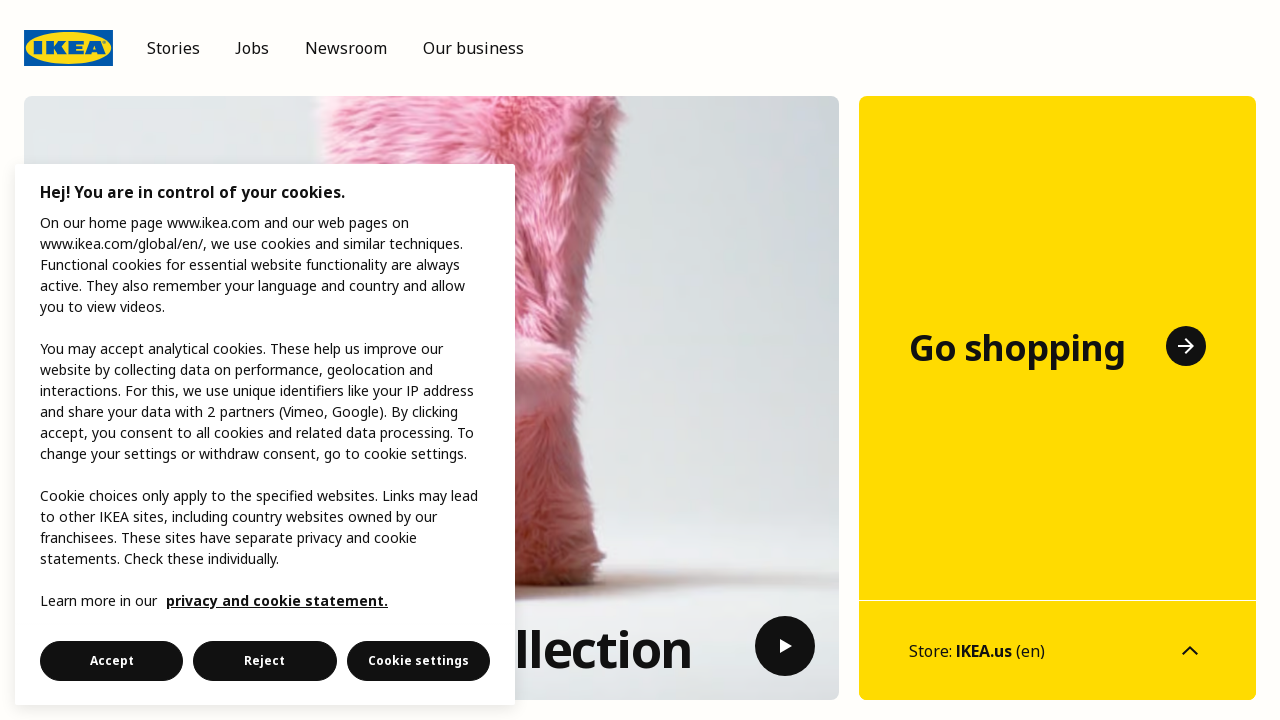

Printed current URL
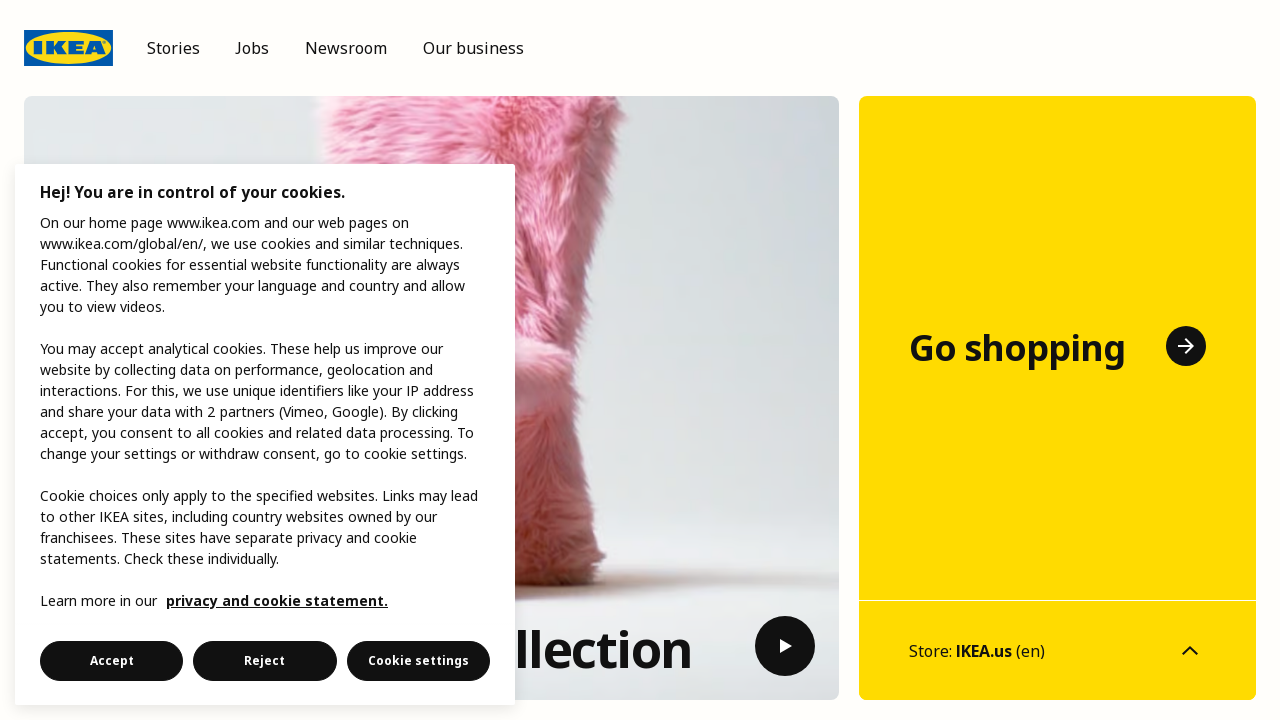

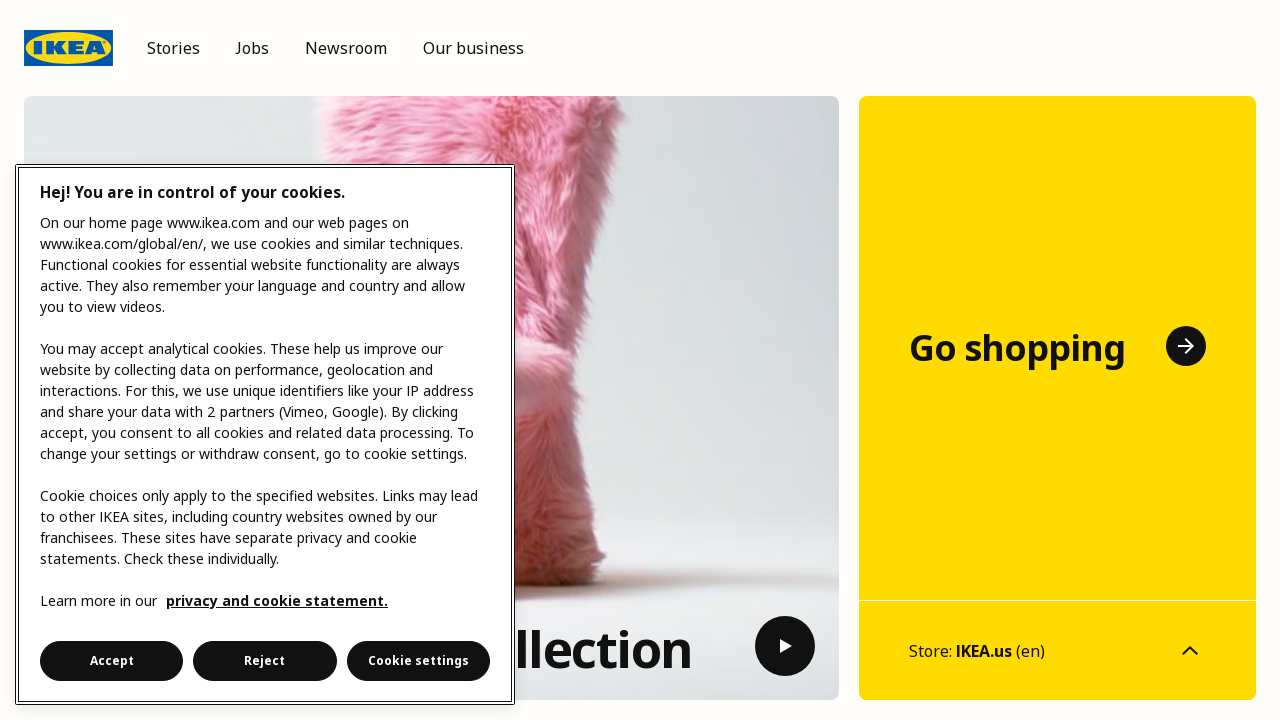